Tests dropdown select functionality by navigating to the dropdown page and selecting options using different methods (by index, by value, and by visible text)

Starting URL: https://the-internet.herokuapp.com/

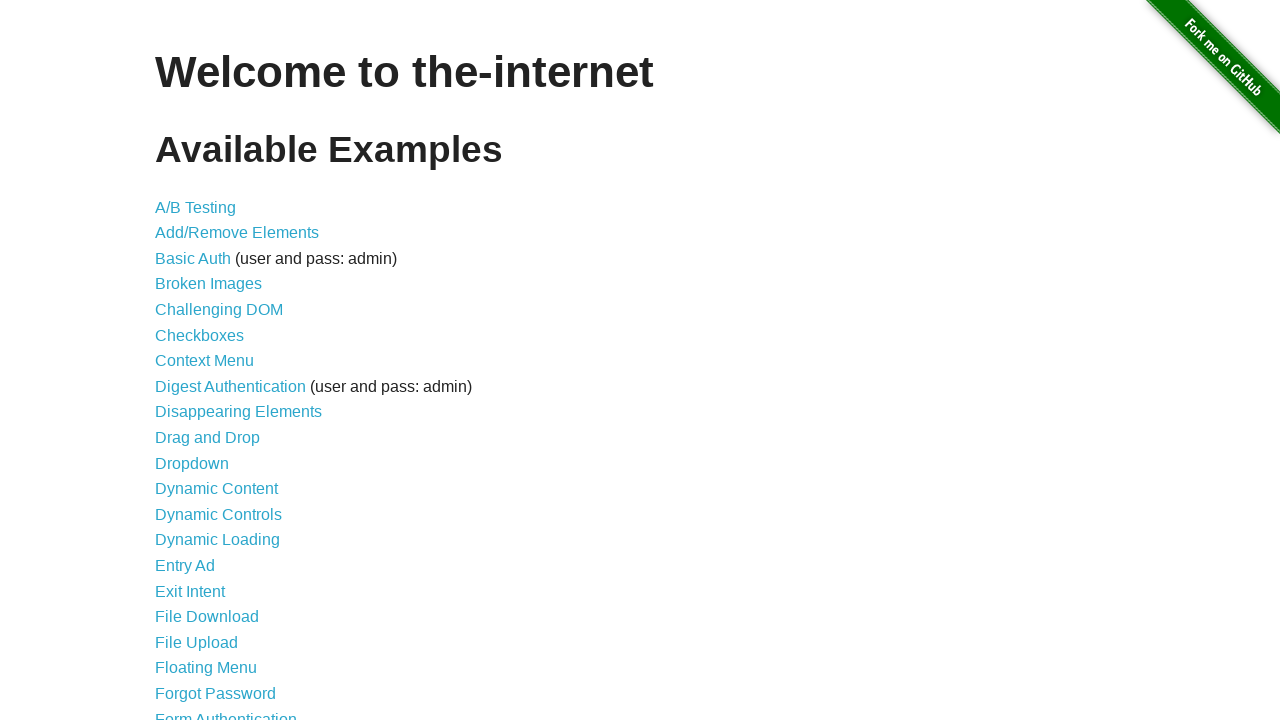

Clicked on Dropdown link to navigate to dropdown page at (192, 463) on text=Dropdown
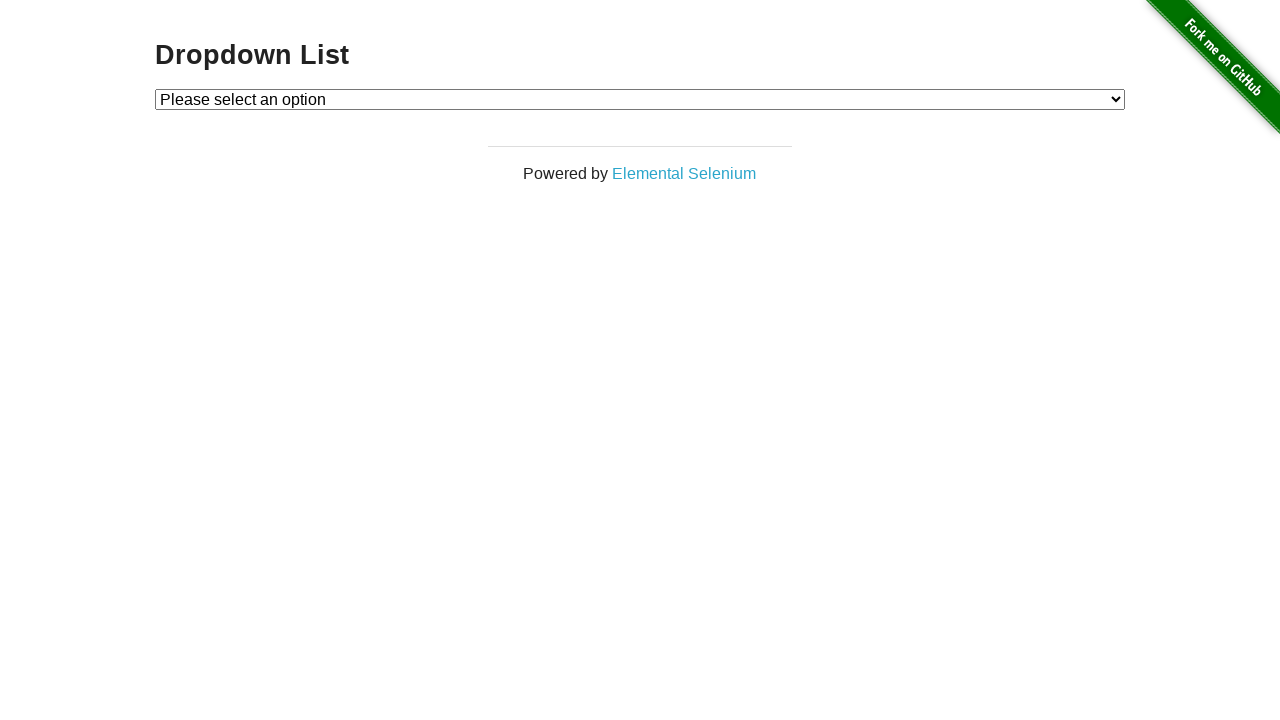

Dropdown element is now visible
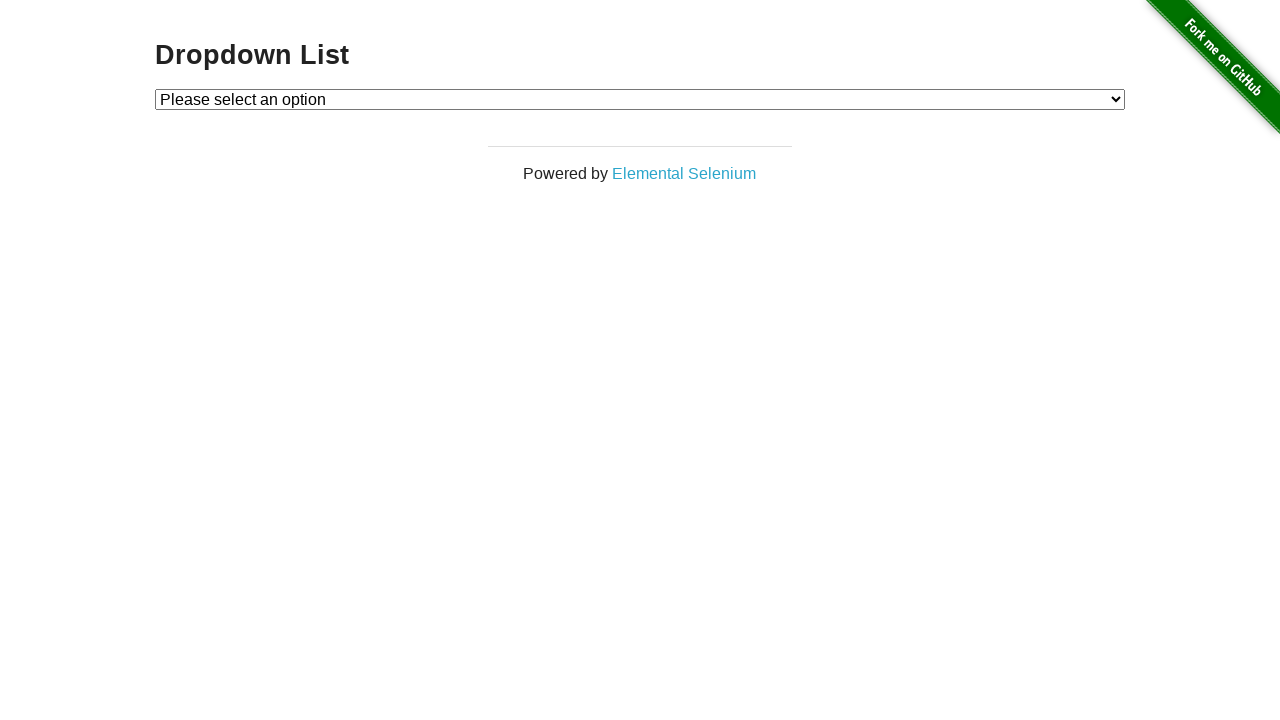

Selected Option 2 using index method on #dropdown
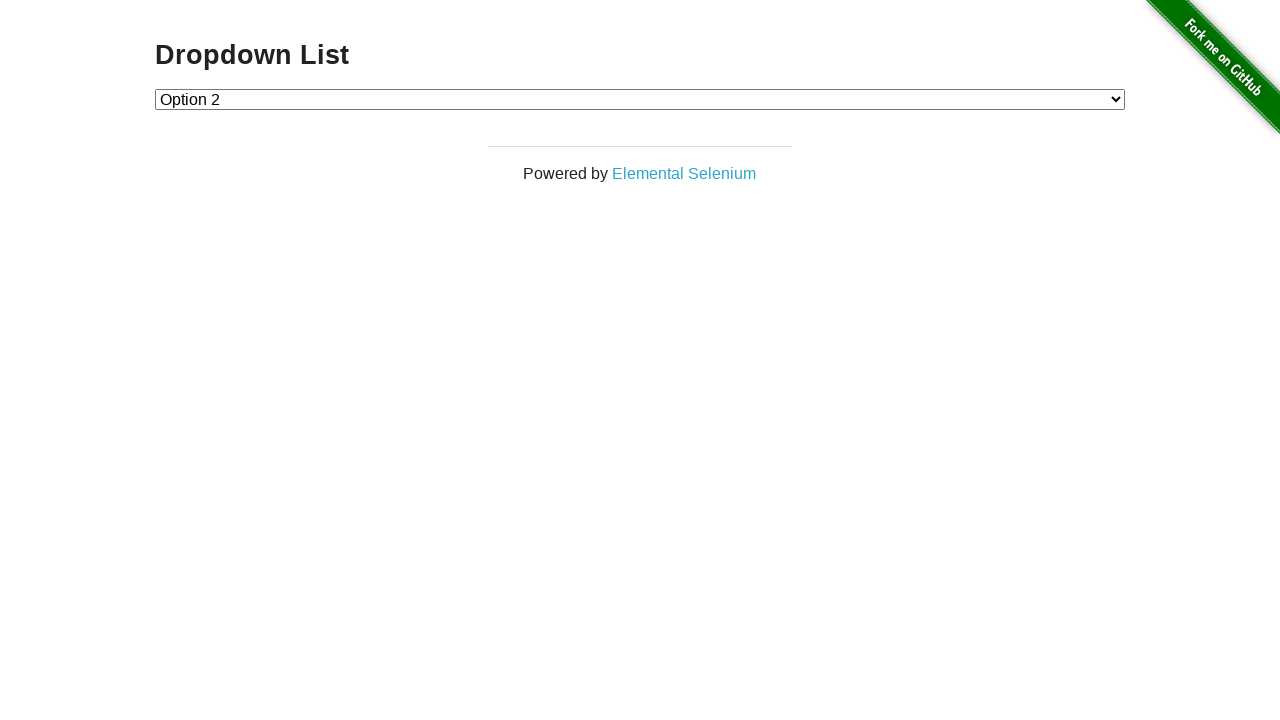

Selected Option 2 using value method on #dropdown
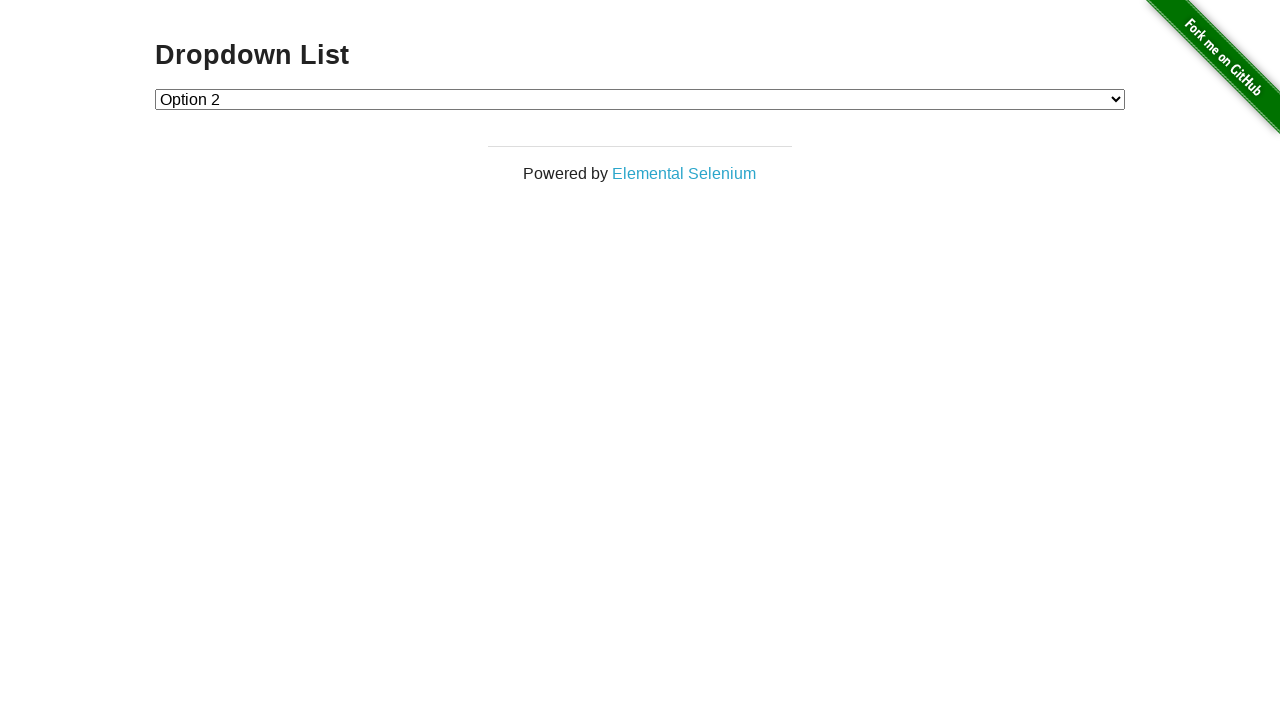

Selected Option 1 using visible text method on #dropdown
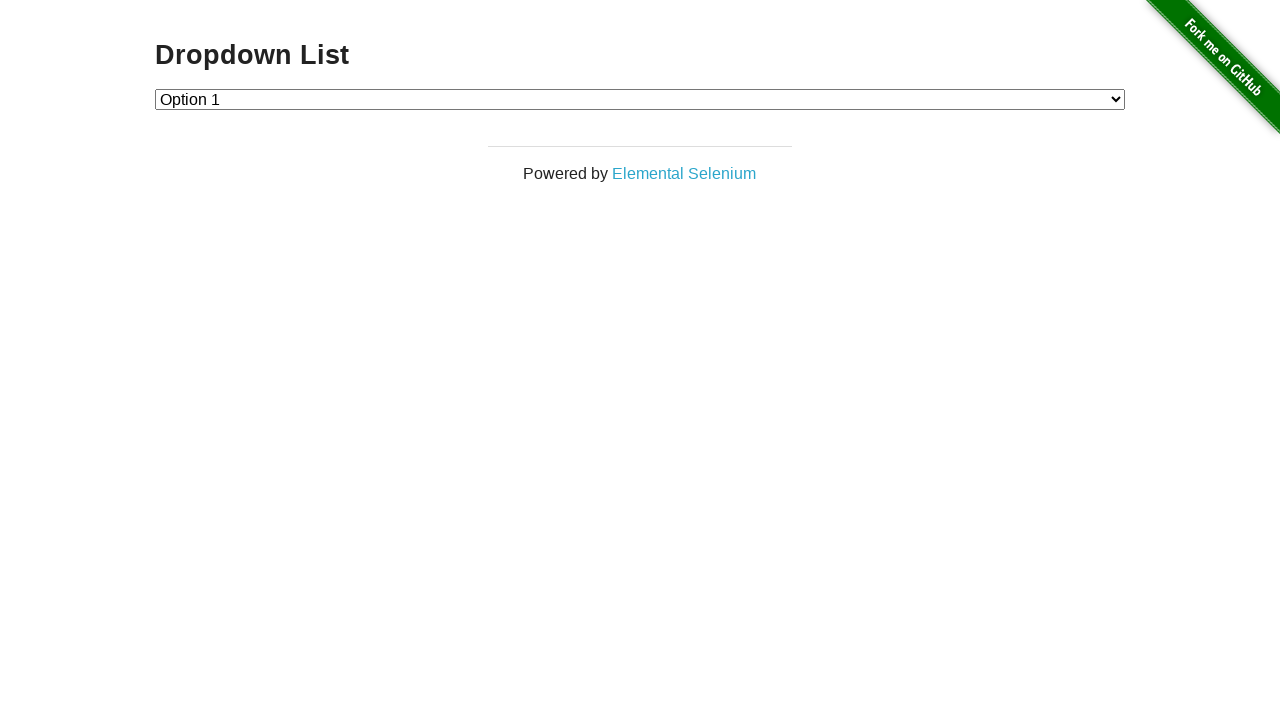

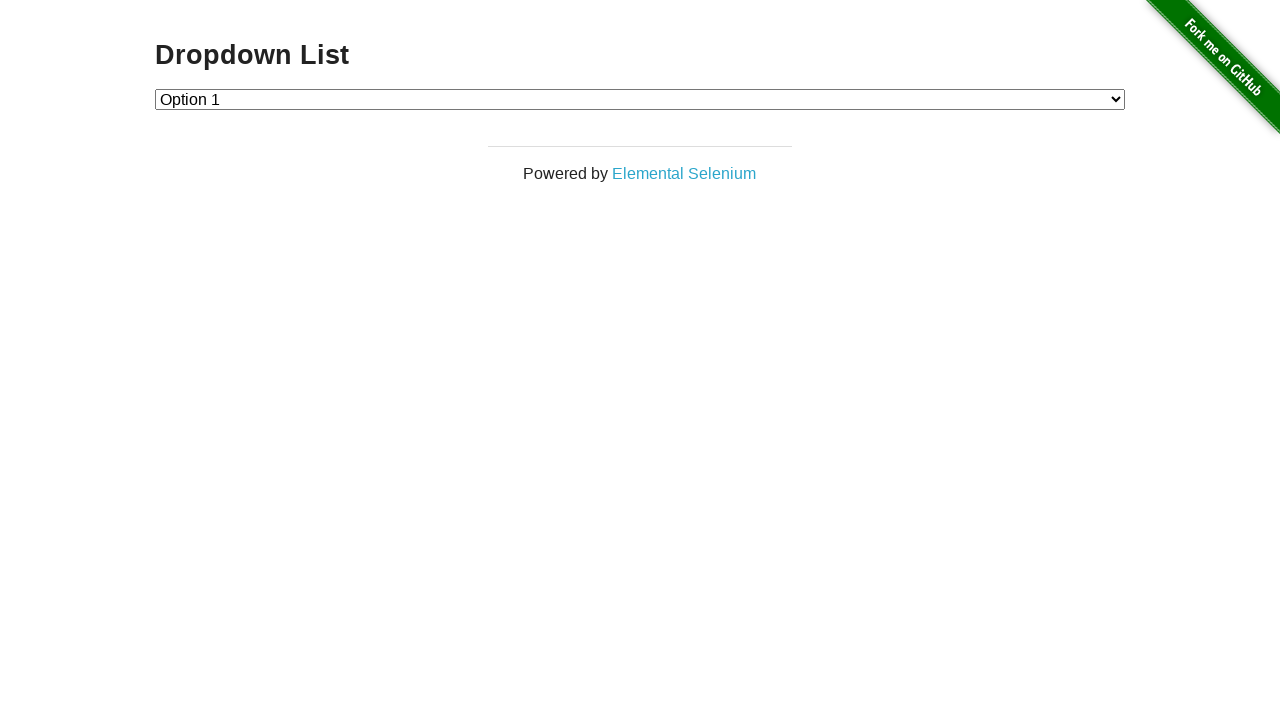